Tests green loading animation by clicking the start button and waiting for the loading process to complete

Starting URL: https://kristinek.github.io/site/examples/loading_color

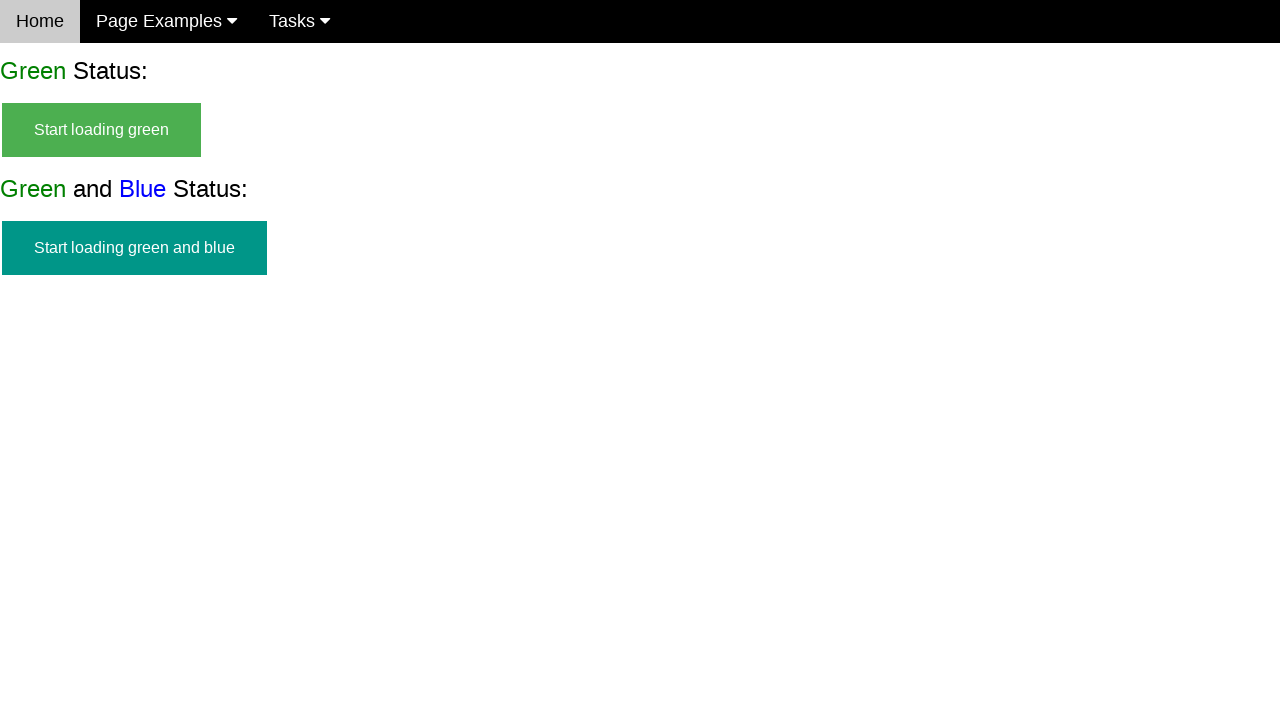

Clicked the start button to begin green loading animation at (102, 130) on #start_green
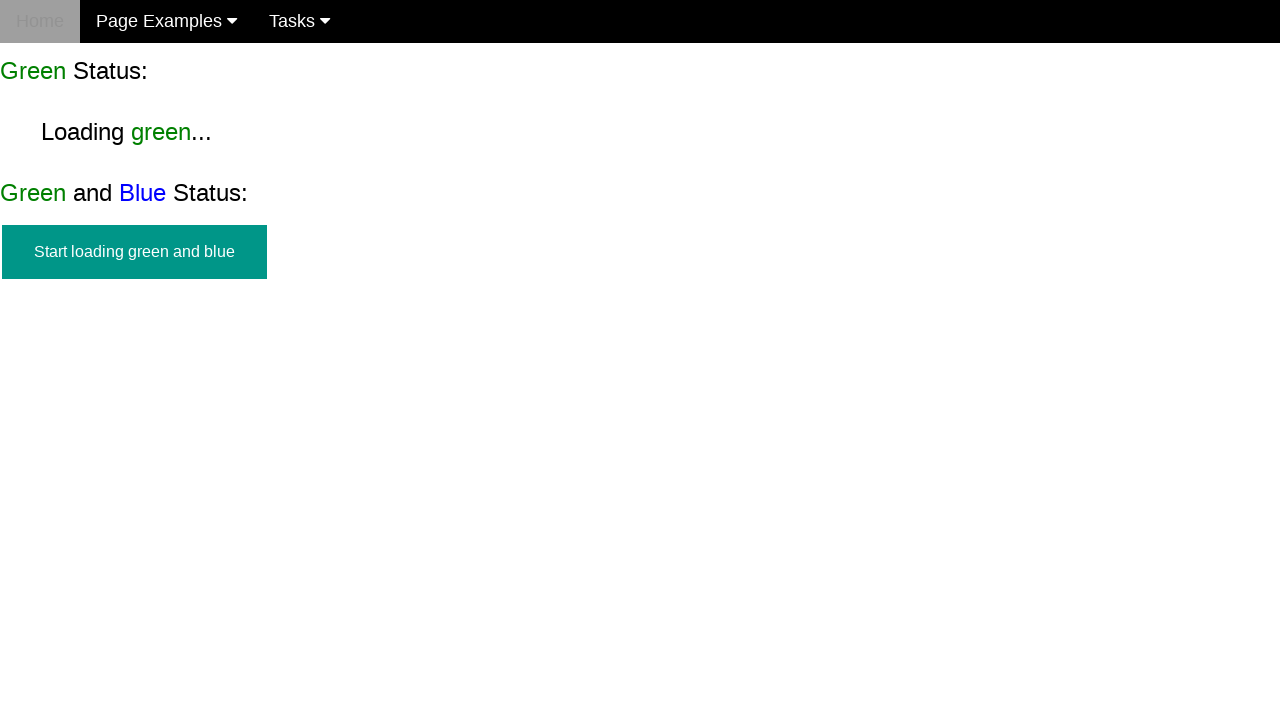

Green loading animation completed and finish element became visible
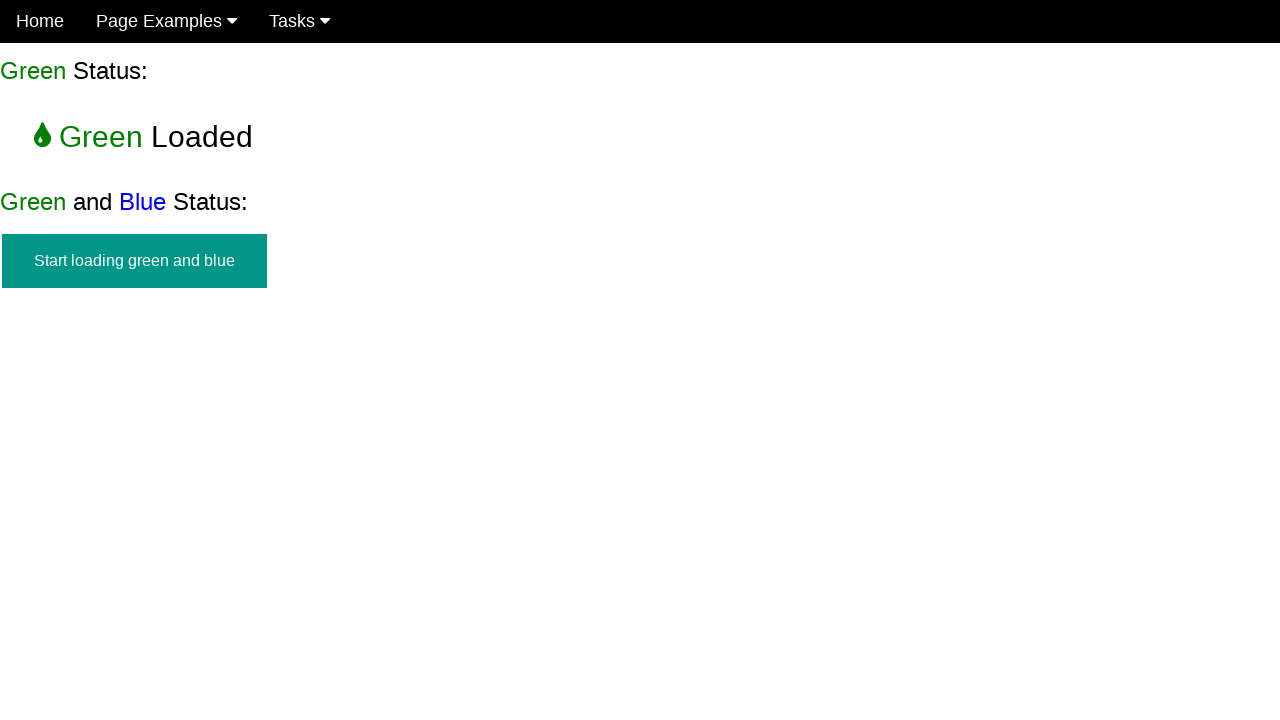

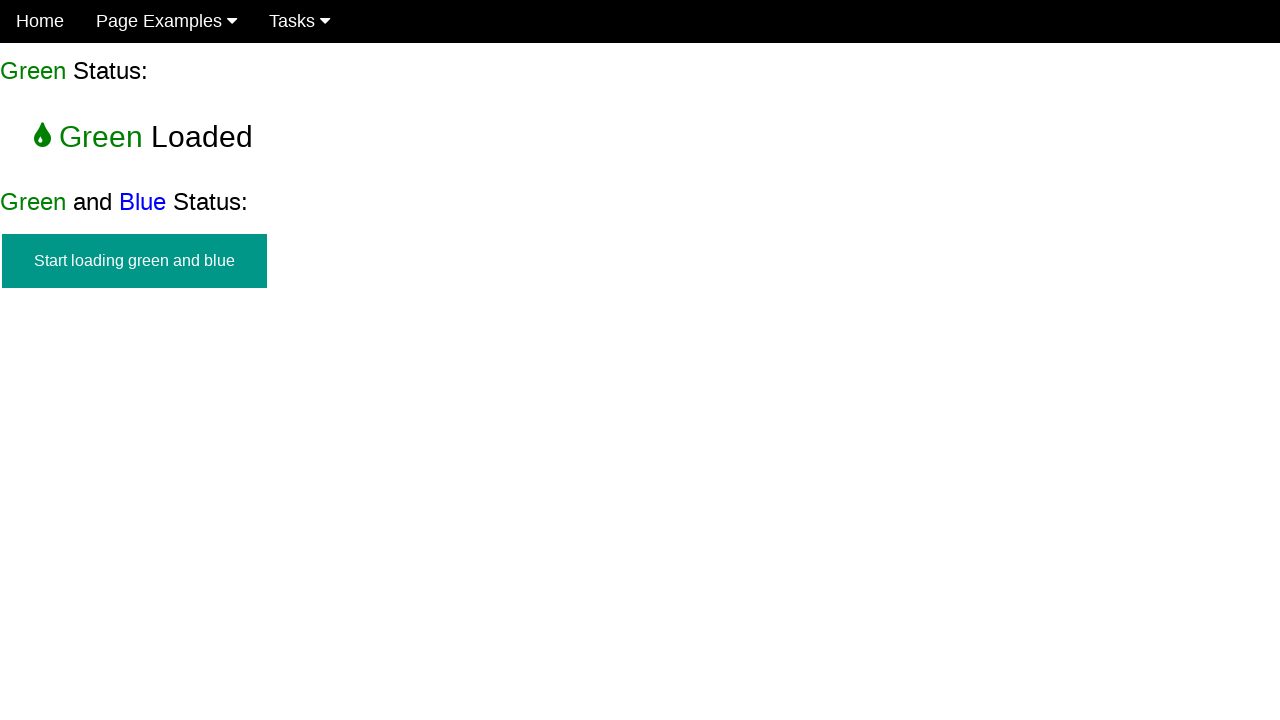